Navigates to example.com, changes the background color via JavaScript, and verifies page content

Starting URL: https://www.example.com

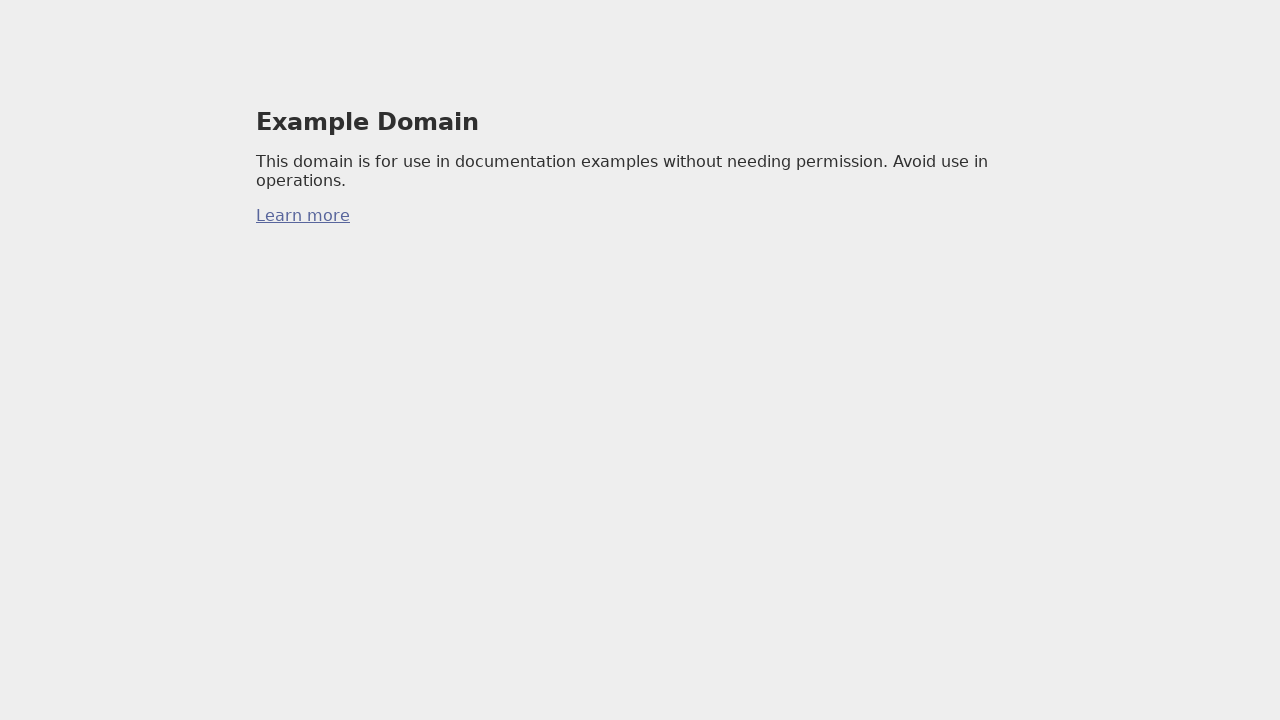

Changed background color to yellow via JavaScript
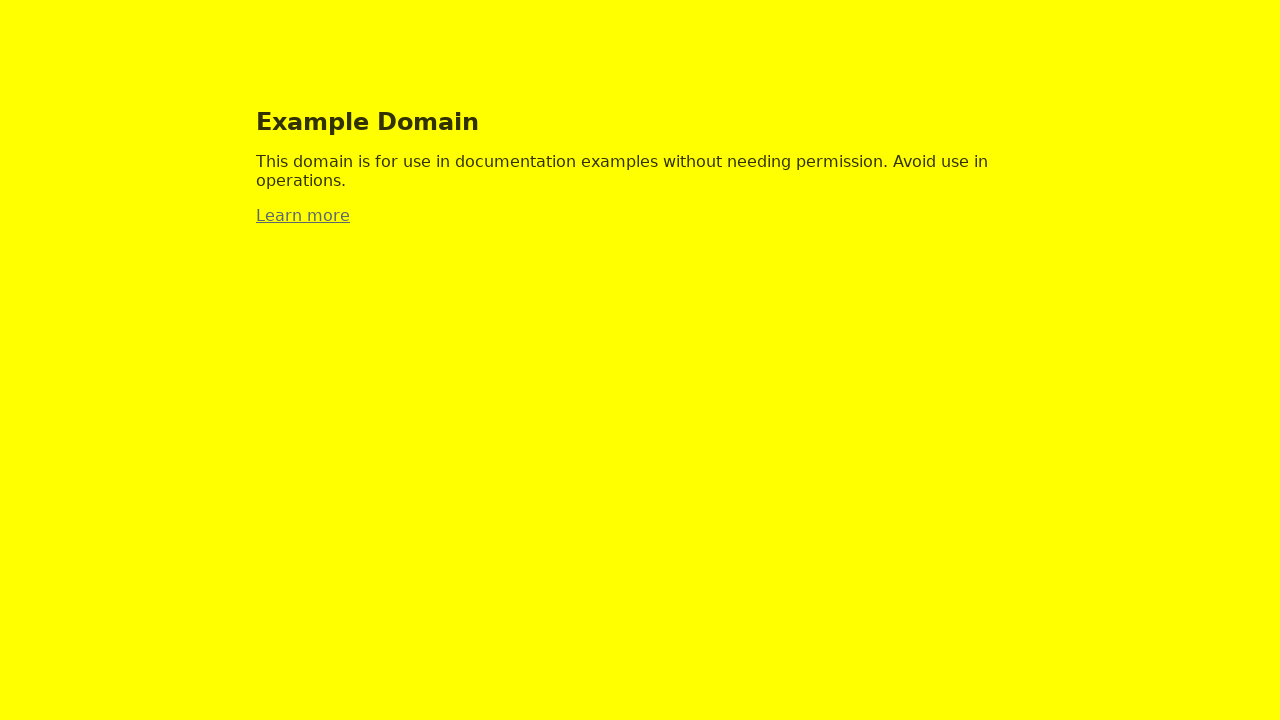

Waited 500ms for background color change to render
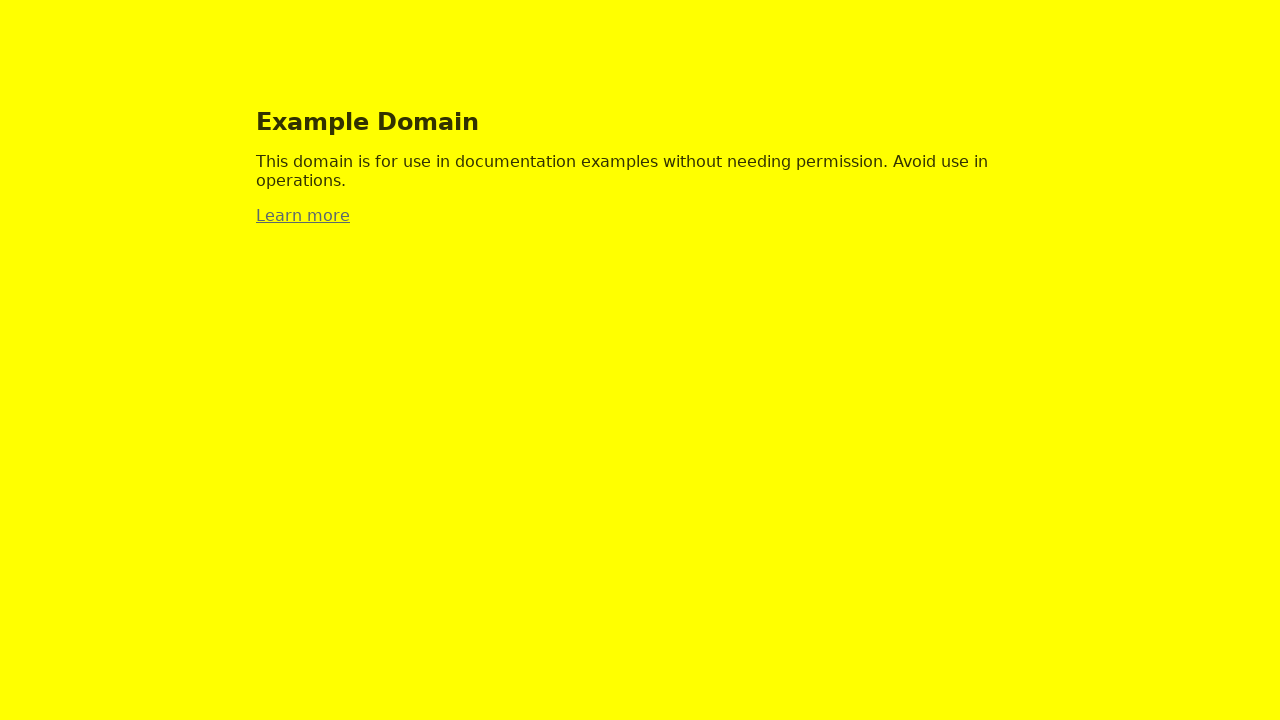

Retrieved page title: Example Domain
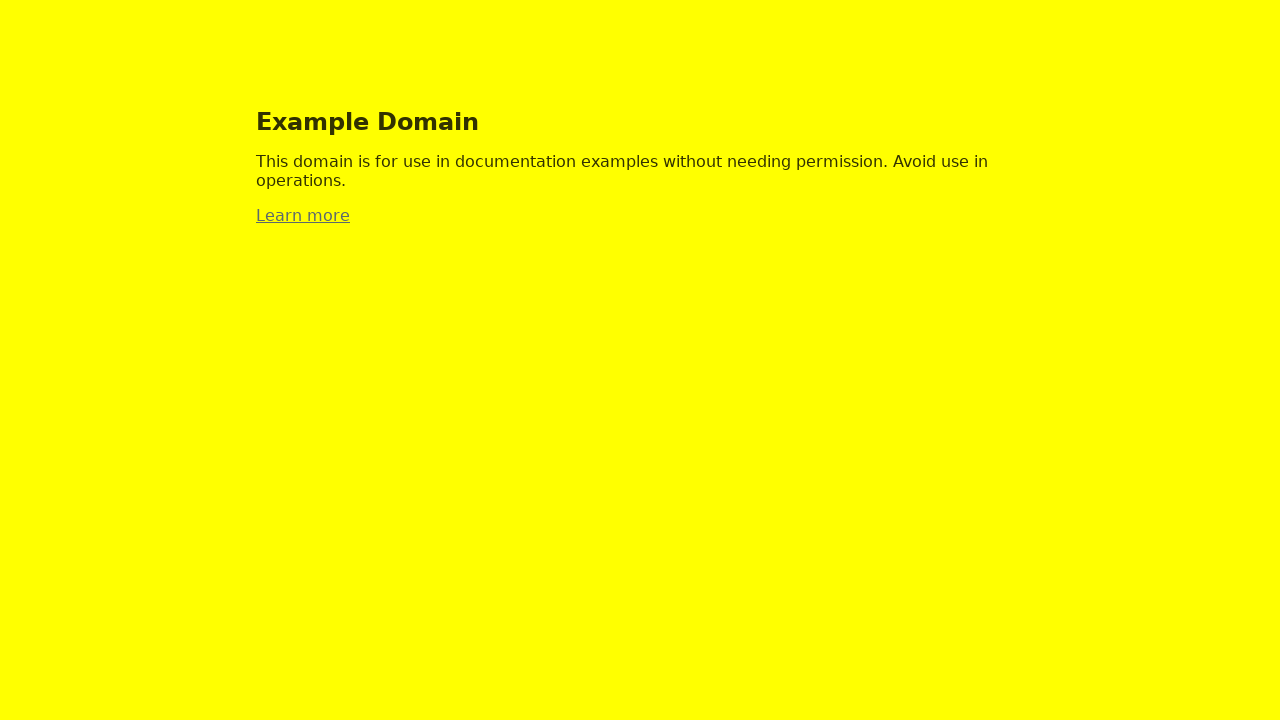

Verified page title contains 'Example Domain'
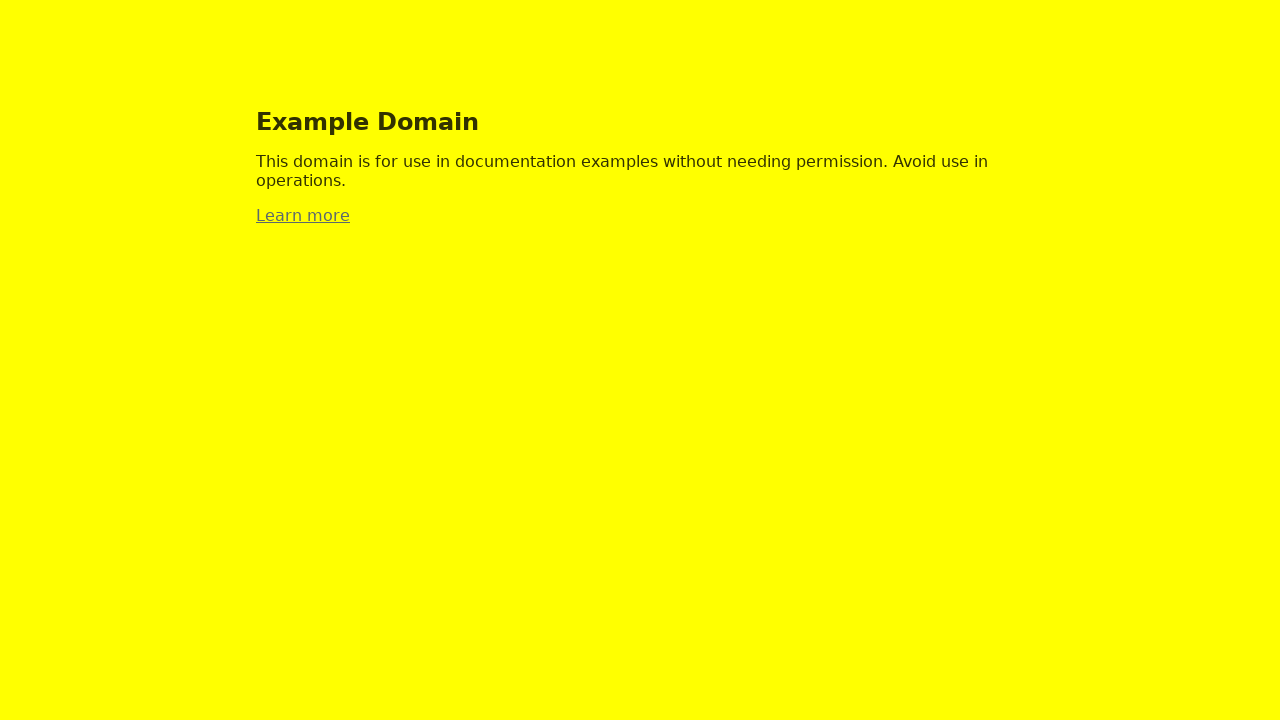

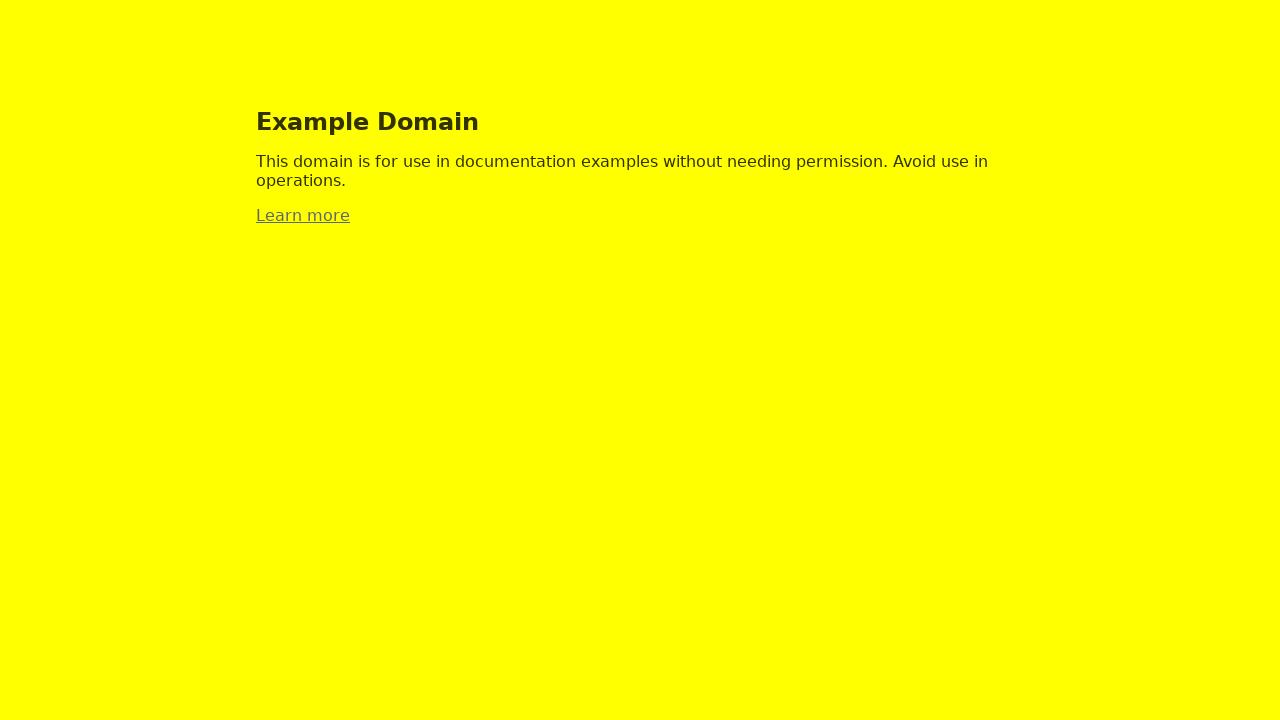